Tests that clicking the Email column header sorts the text values in ascending alphabetical order.

Starting URL: http://the-internet.herokuapp.com/tables

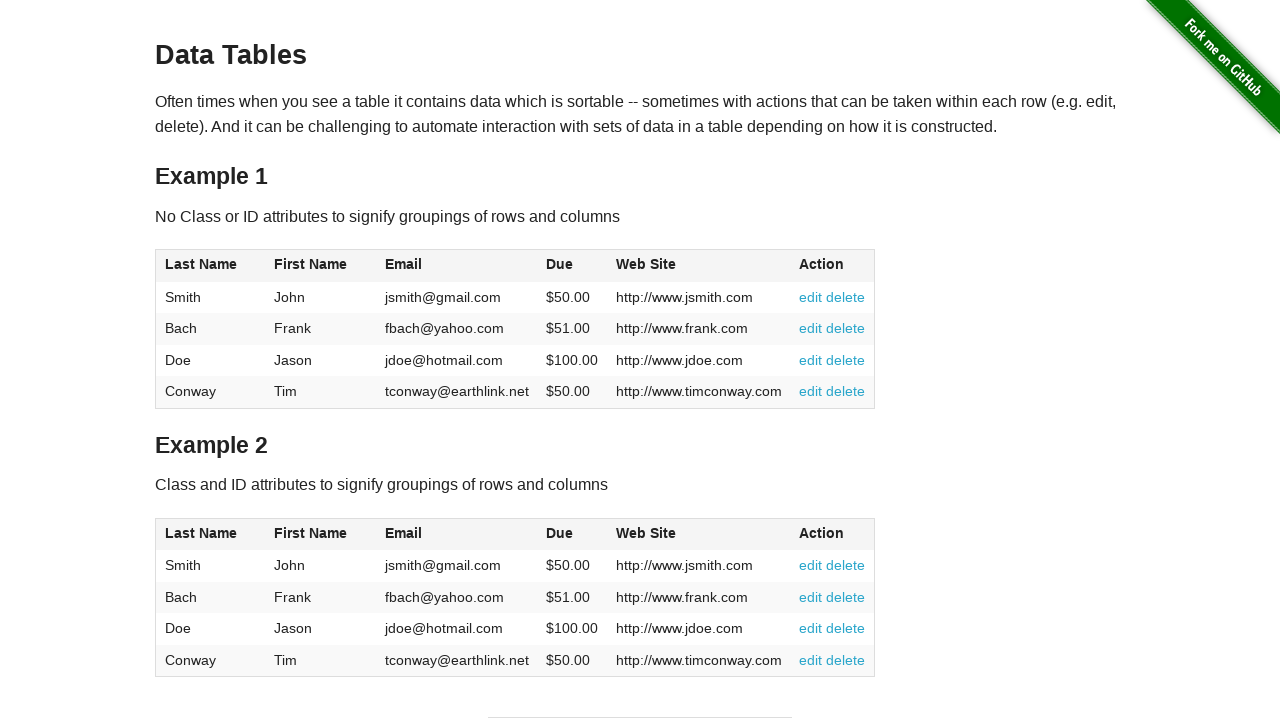

Clicked Email column header to sort at (457, 266) on #table1 thead tr th:nth-of-type(3)
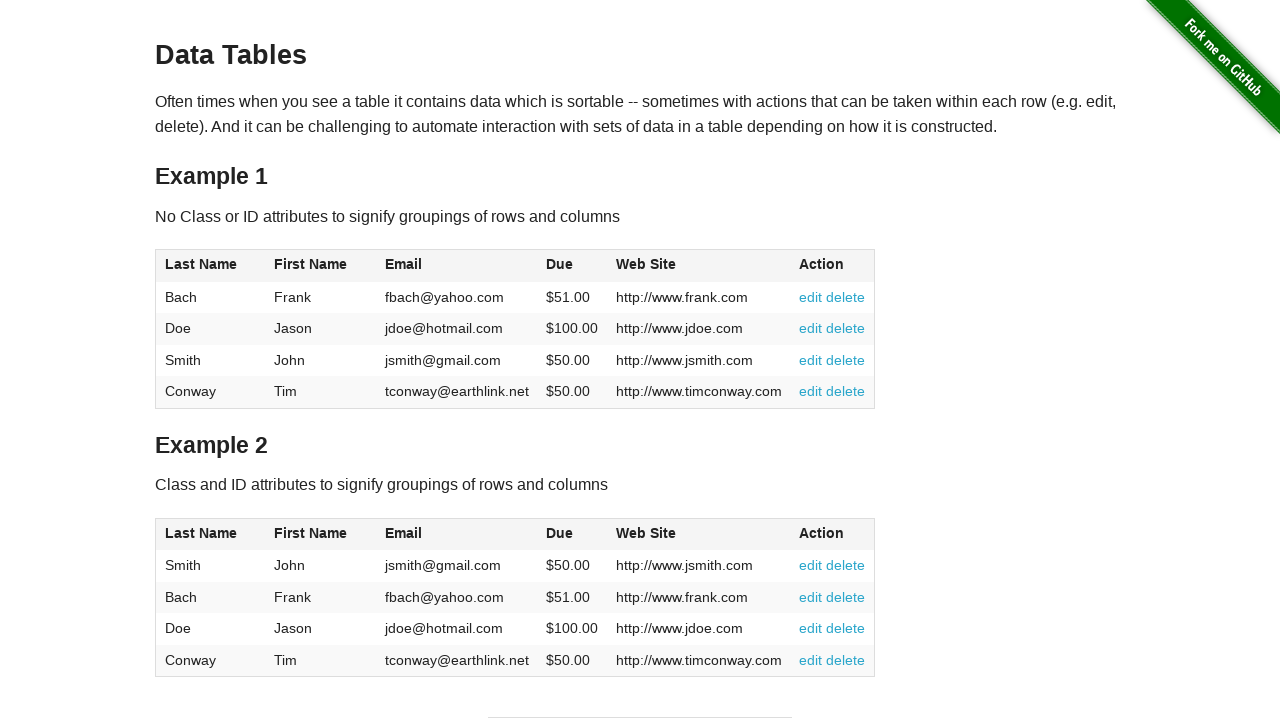

Email column data loaded after sort
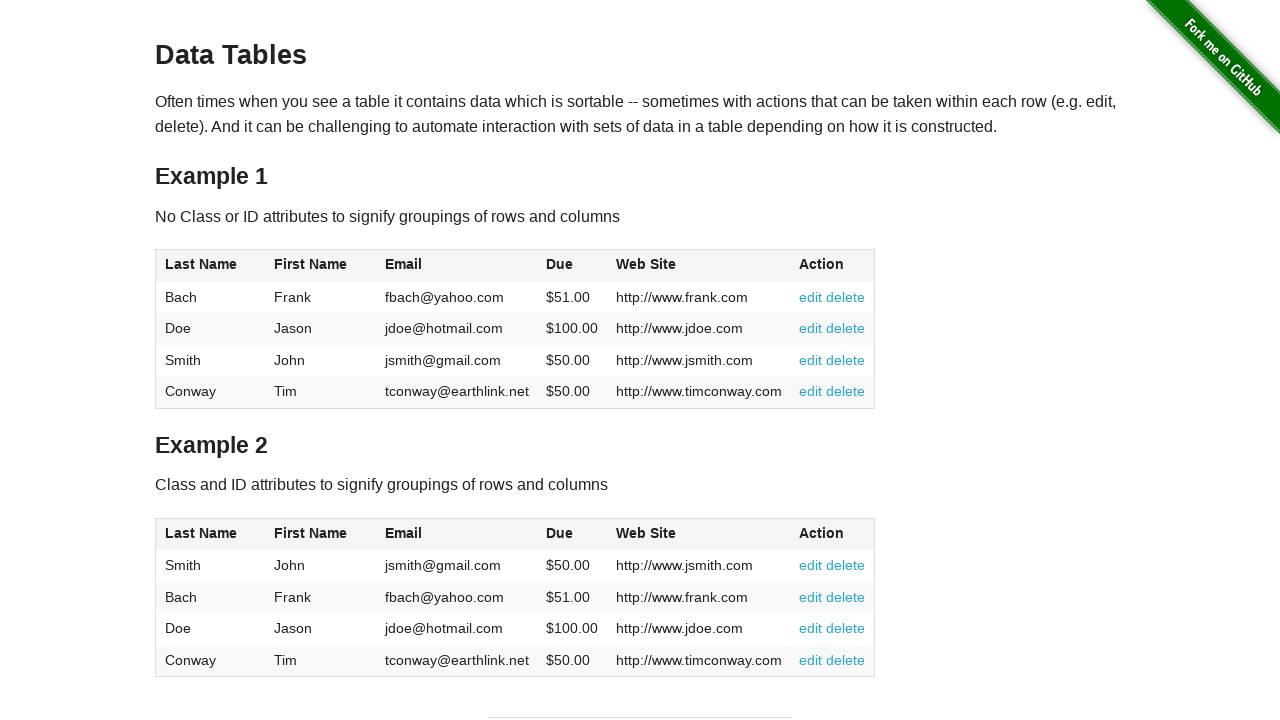

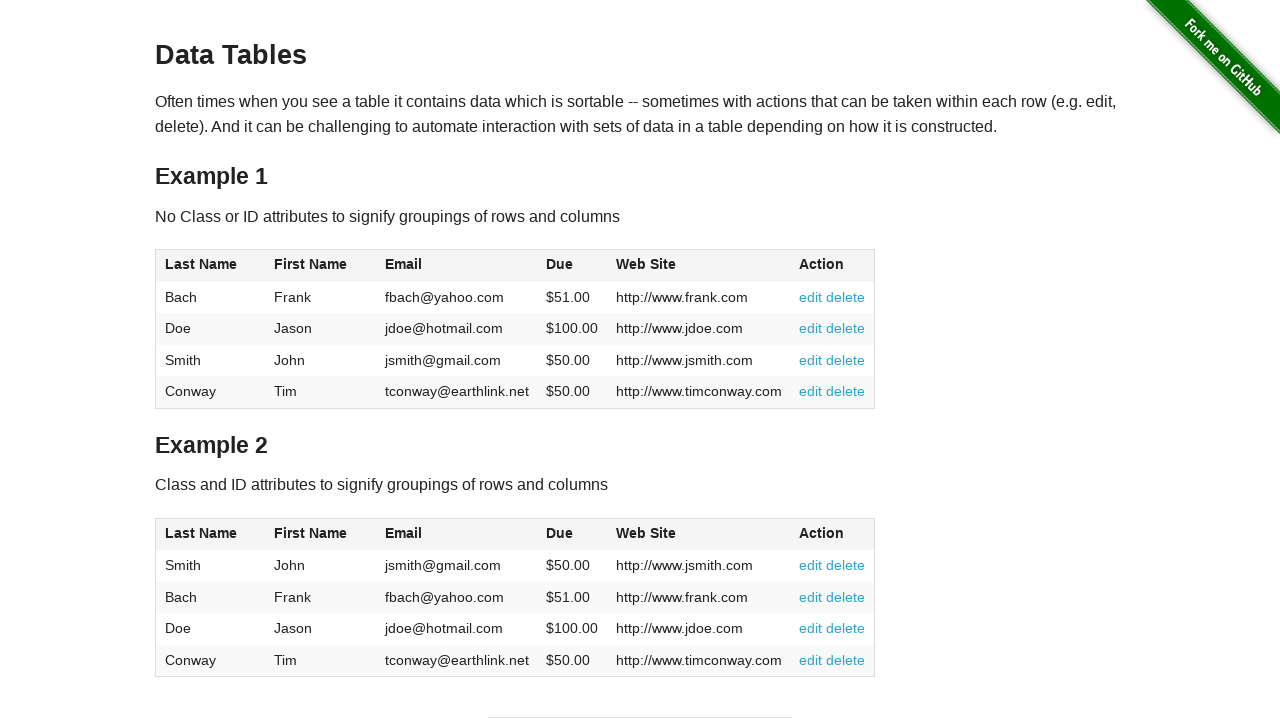